Tests opting out of A/B tests by first visiting the homepage, adding an opt-out cookie, then navigating to the A/B test page and verifying it shows "No A/B Test"

Starting URL: http://the-internet.herokuapp.com

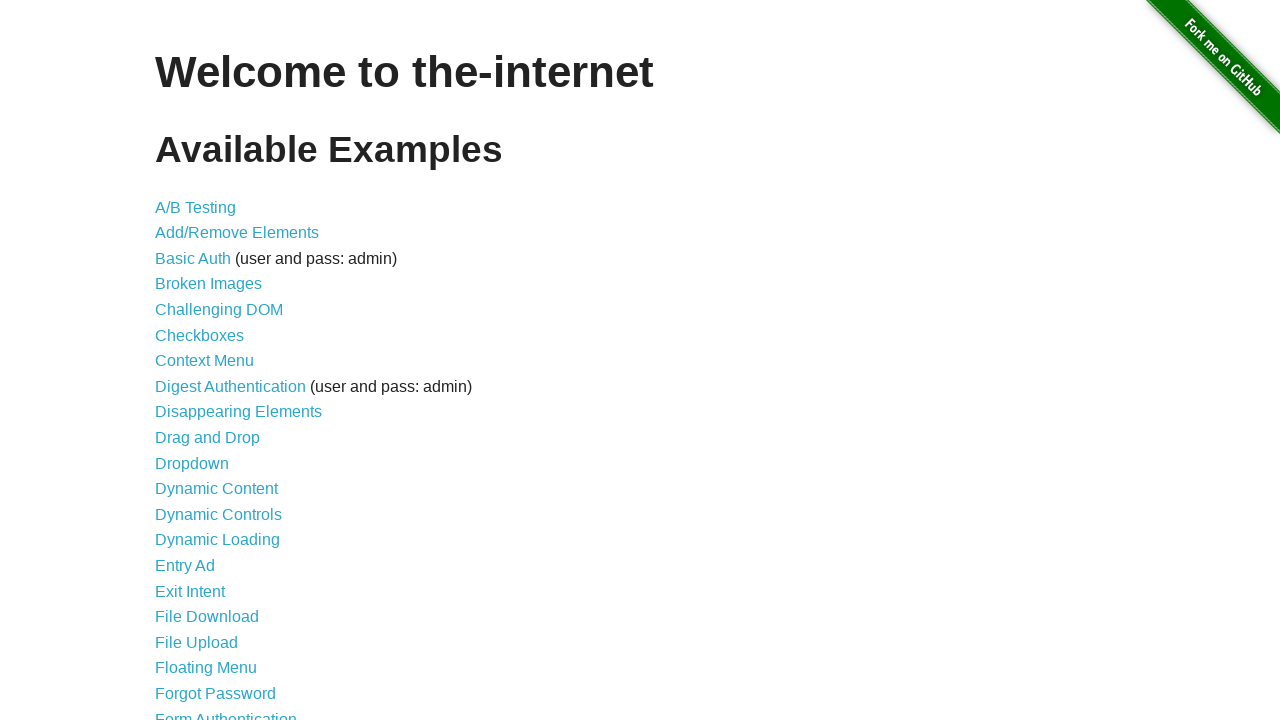

Added optimizelyOptOut cookie to opt out of A/B tests
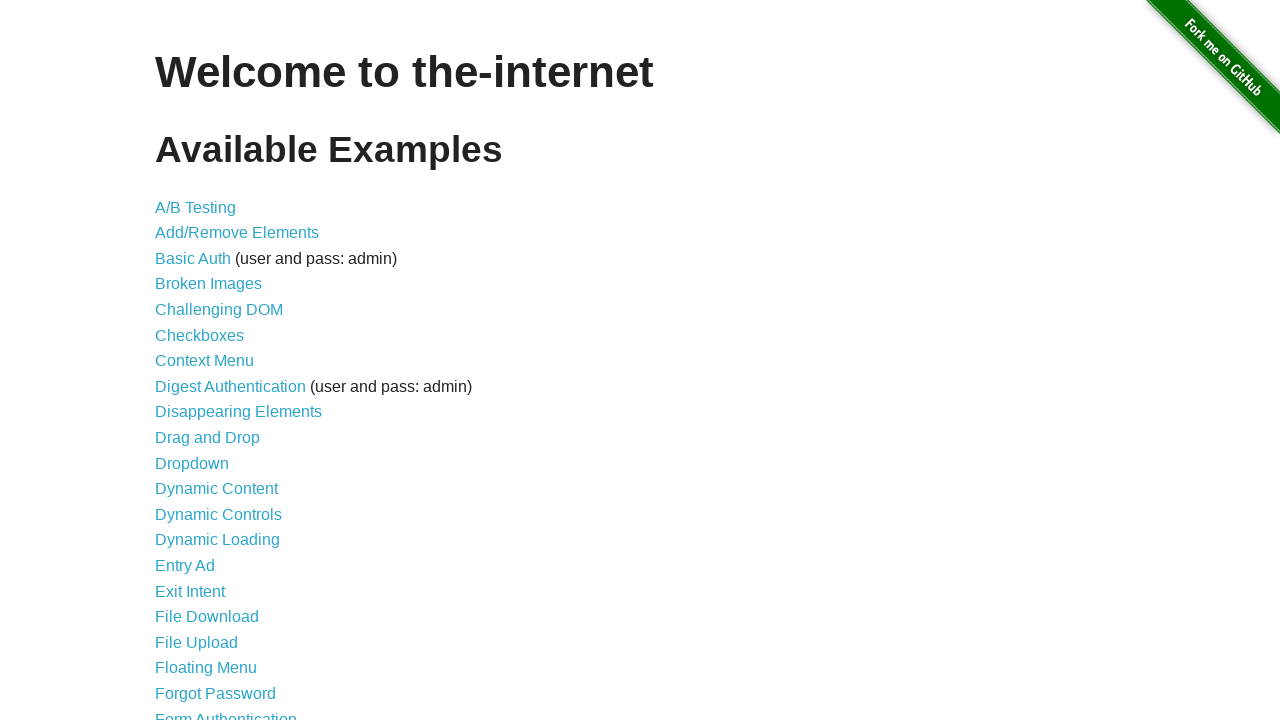

Navigated to A/B test page
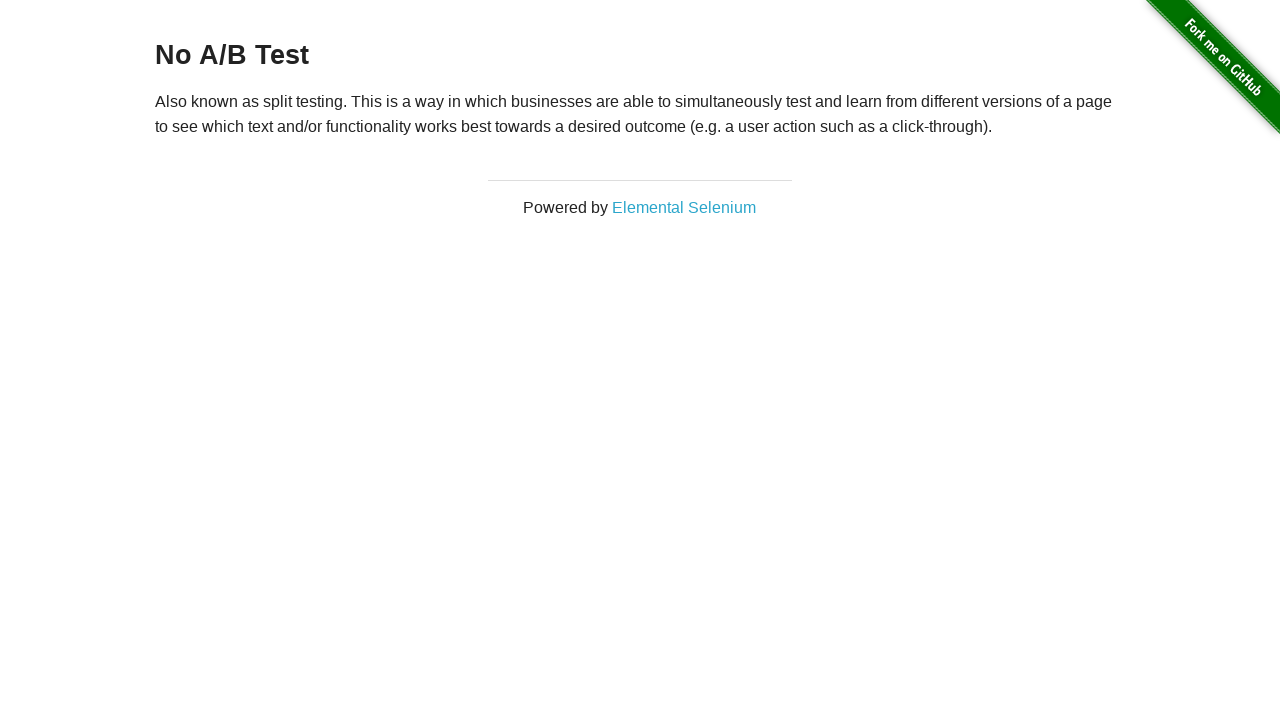

Retrieved heading text from page
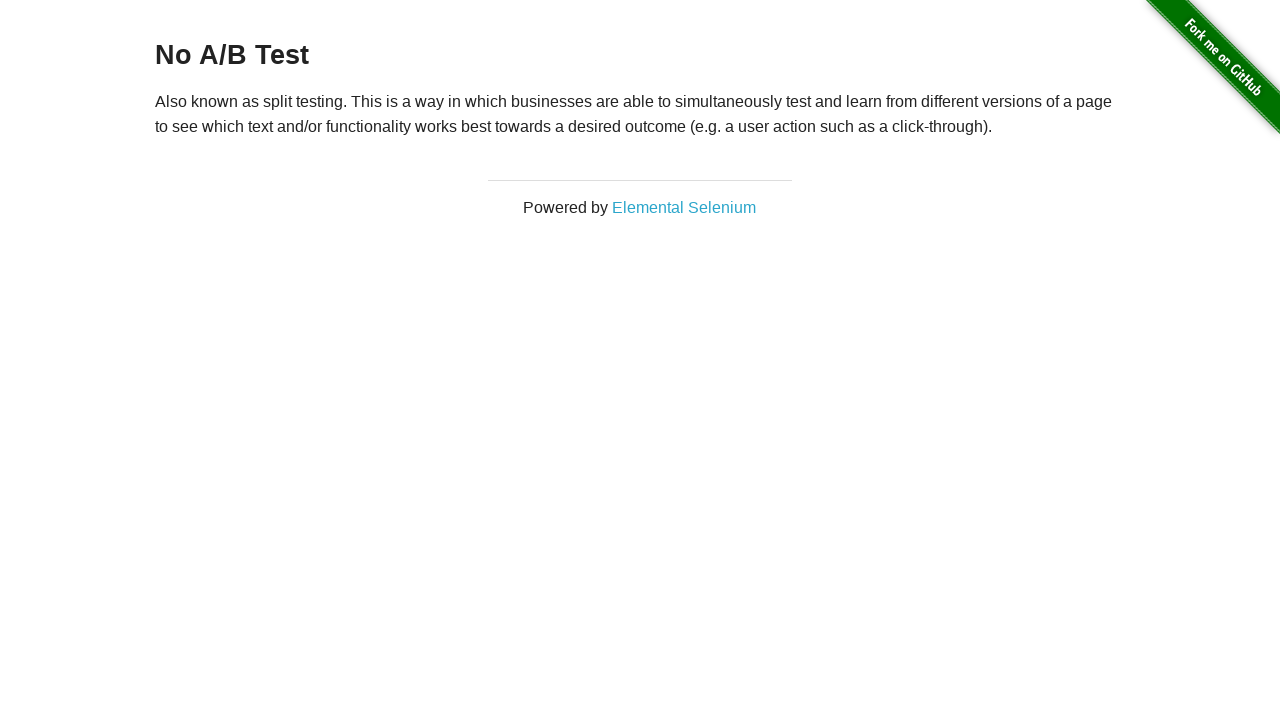

Verified heading text is 'No A/B Test' - opt-out successful
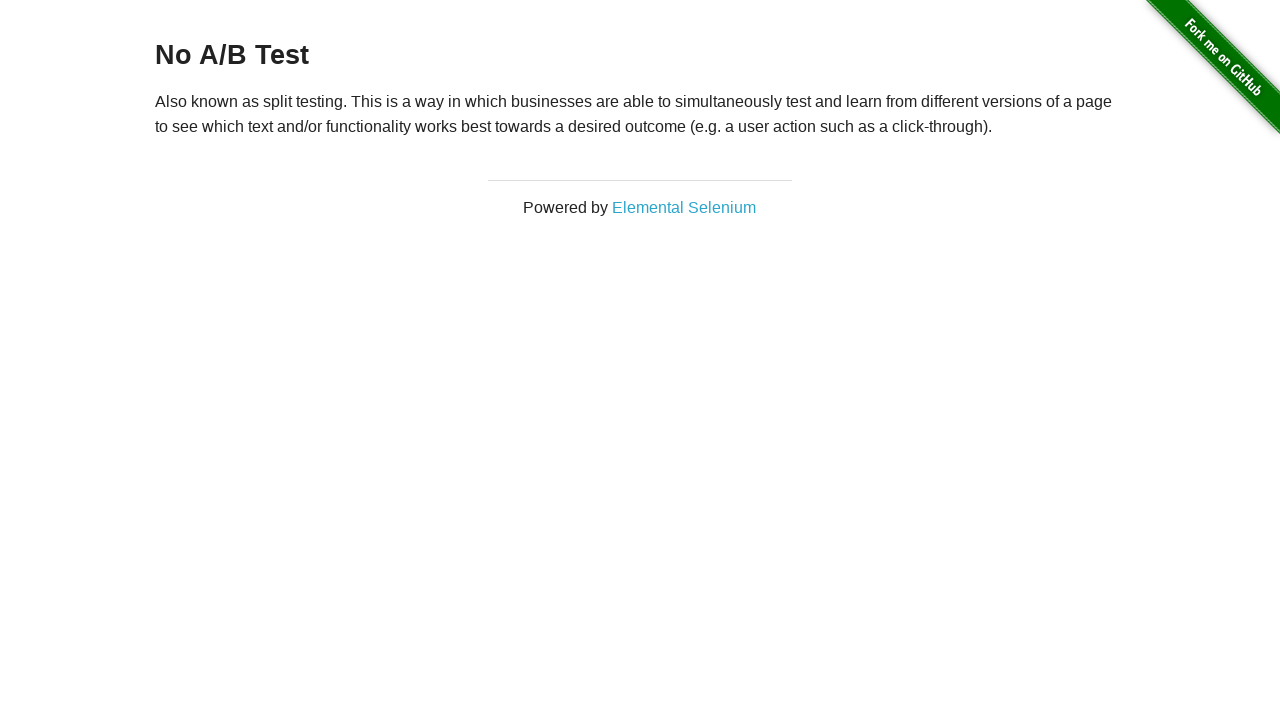

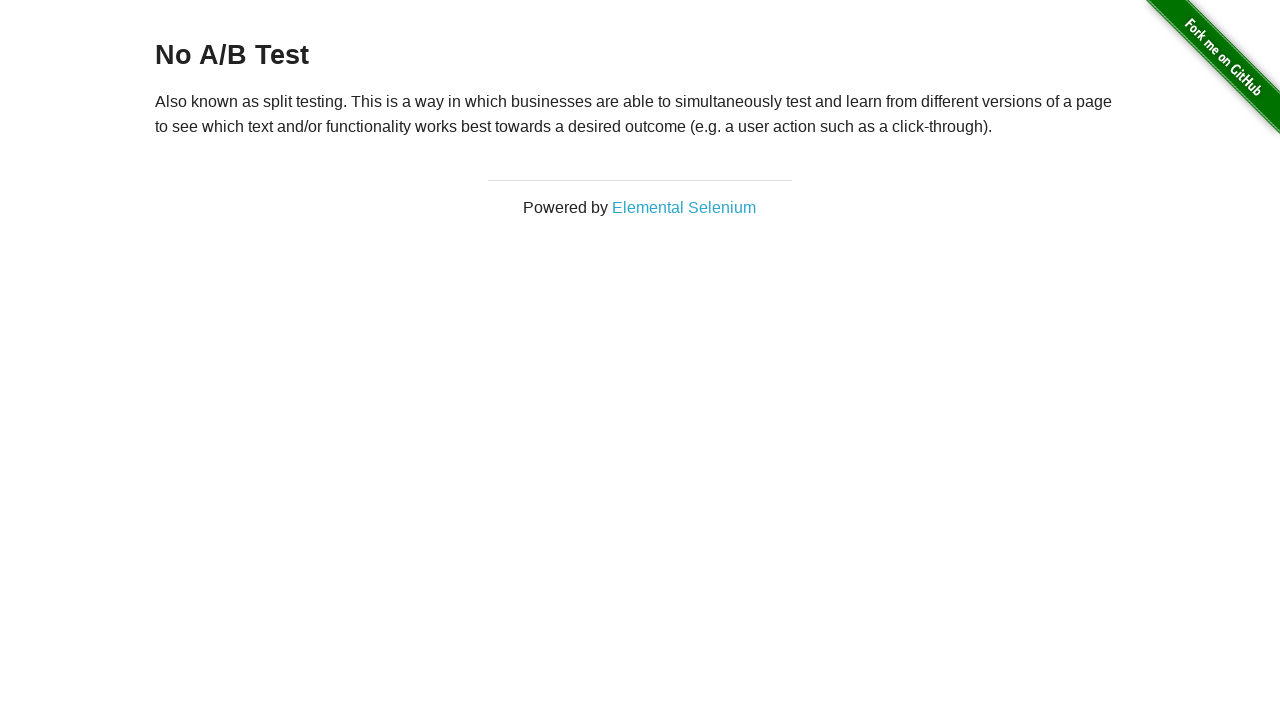